Demonstrates web element identification by filling a textarea, entering text in a search field, clicking a dropdown button, and clicking a link on a public test page.

Starting URL: https://omayo.blogspot.com/

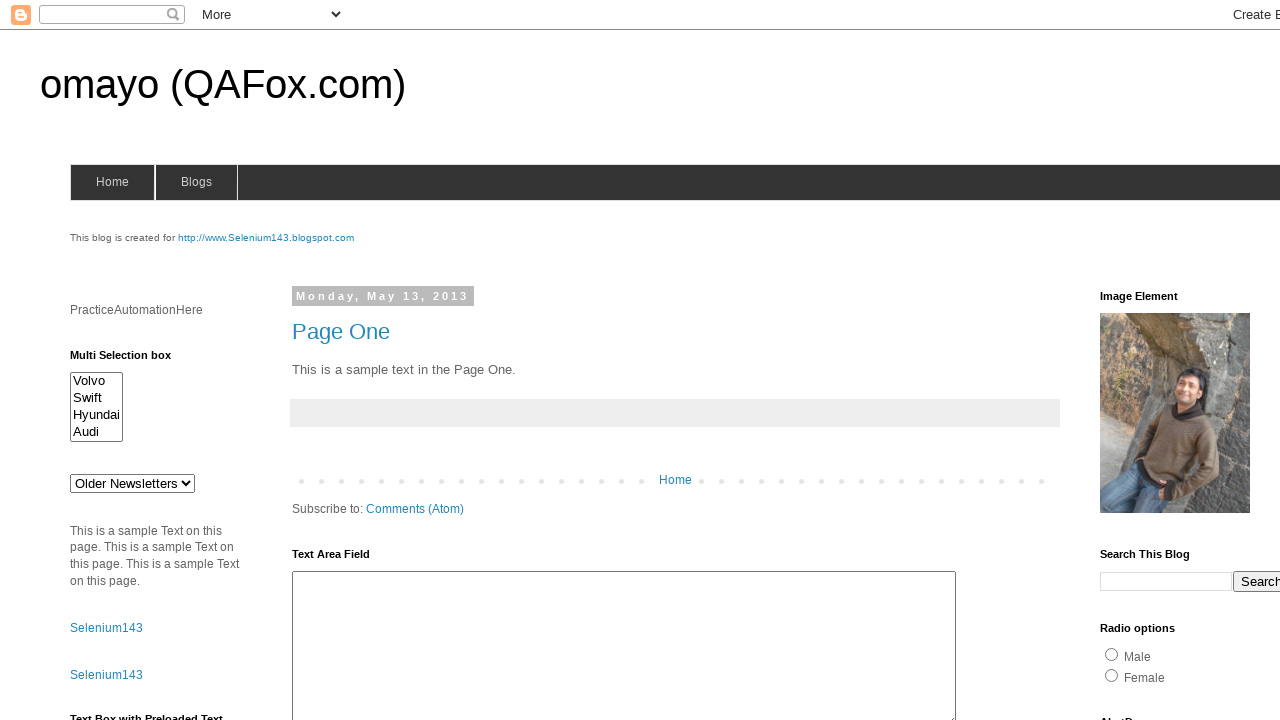

Filled textarea with 'Hello My Name is Sudhanshu' on #ta1
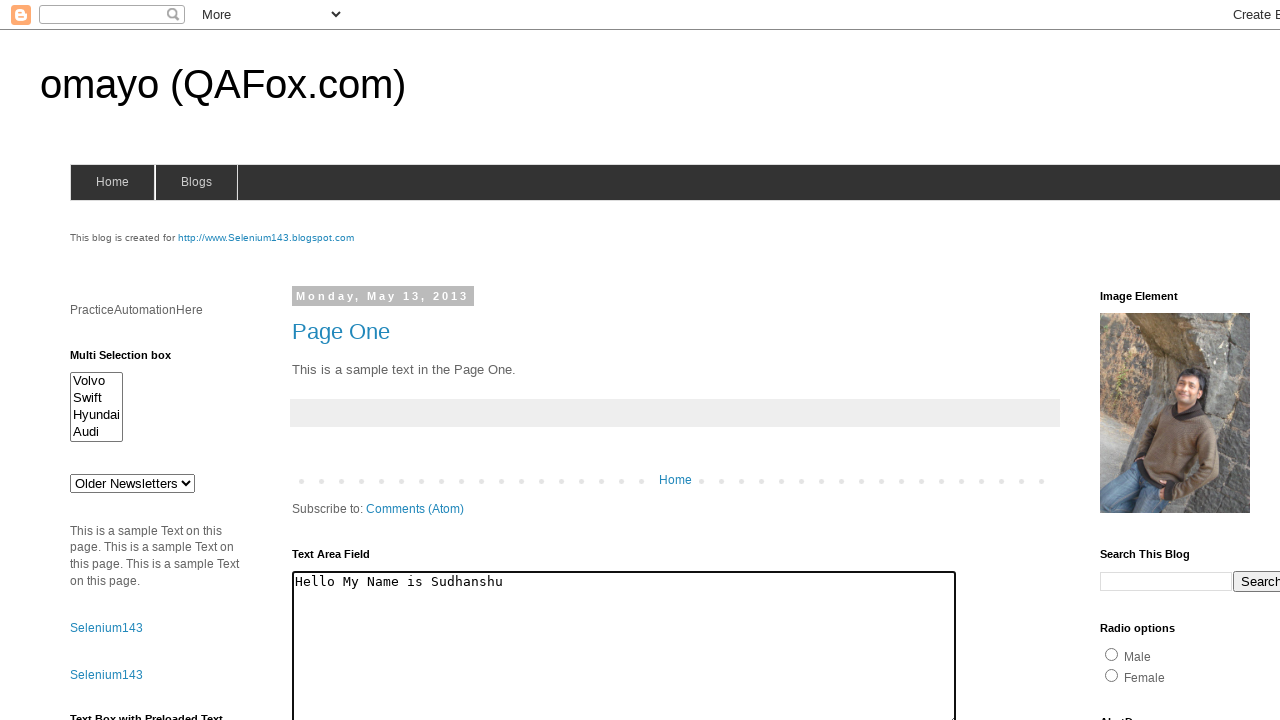

Filled search field with 'Automation Testing' on input[name='q']
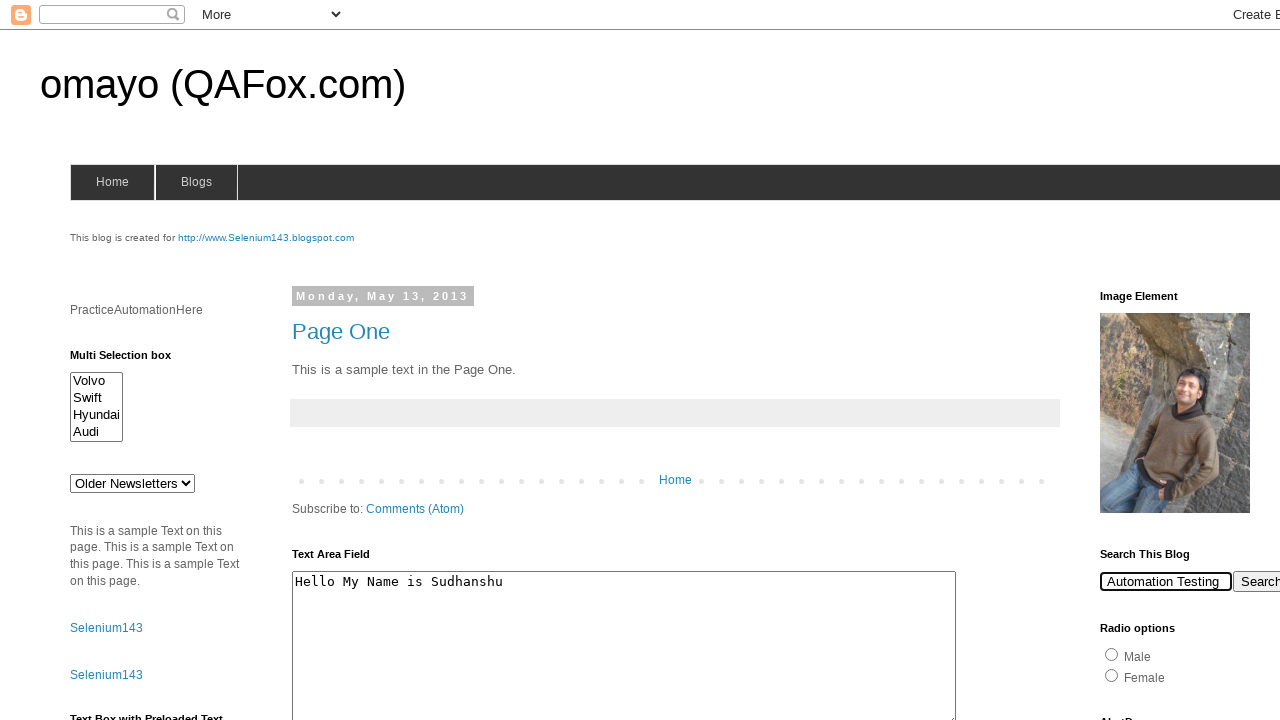

Clicked dropdown button at (1227, 360) on .dropbtn
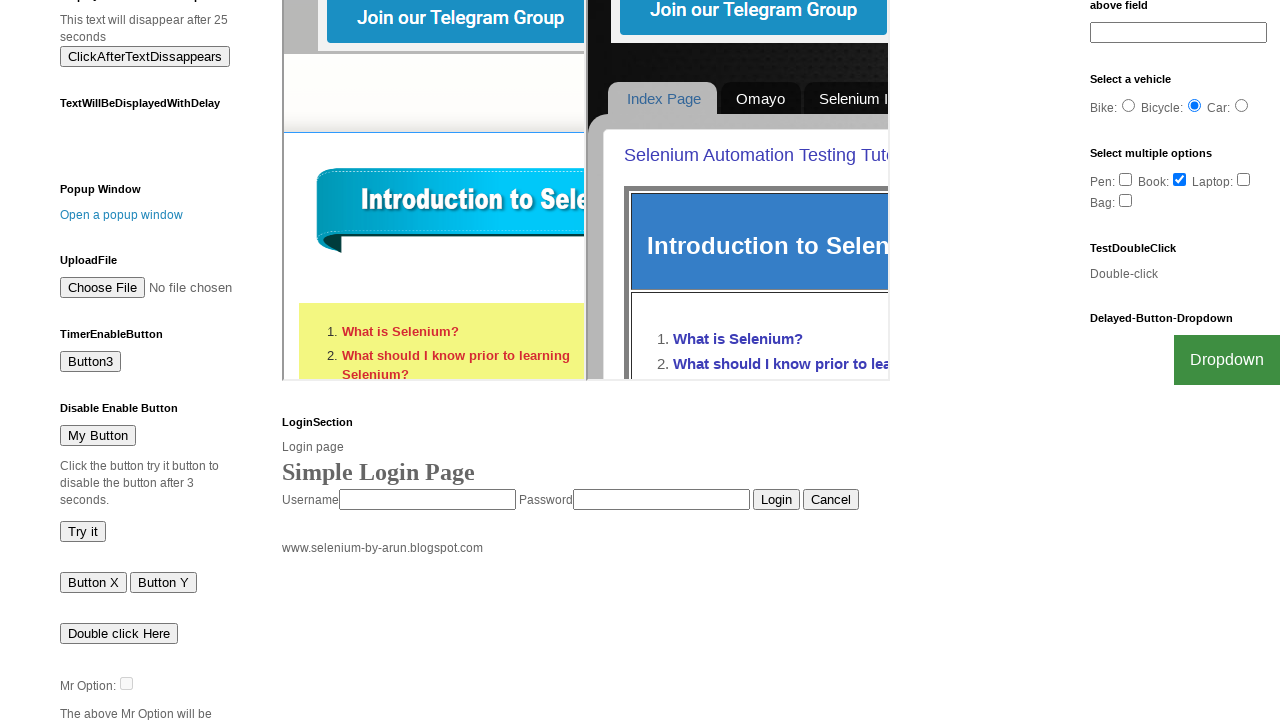

Clicked 'compendiumdev' link at (1150, 360) on text=compendiumdev
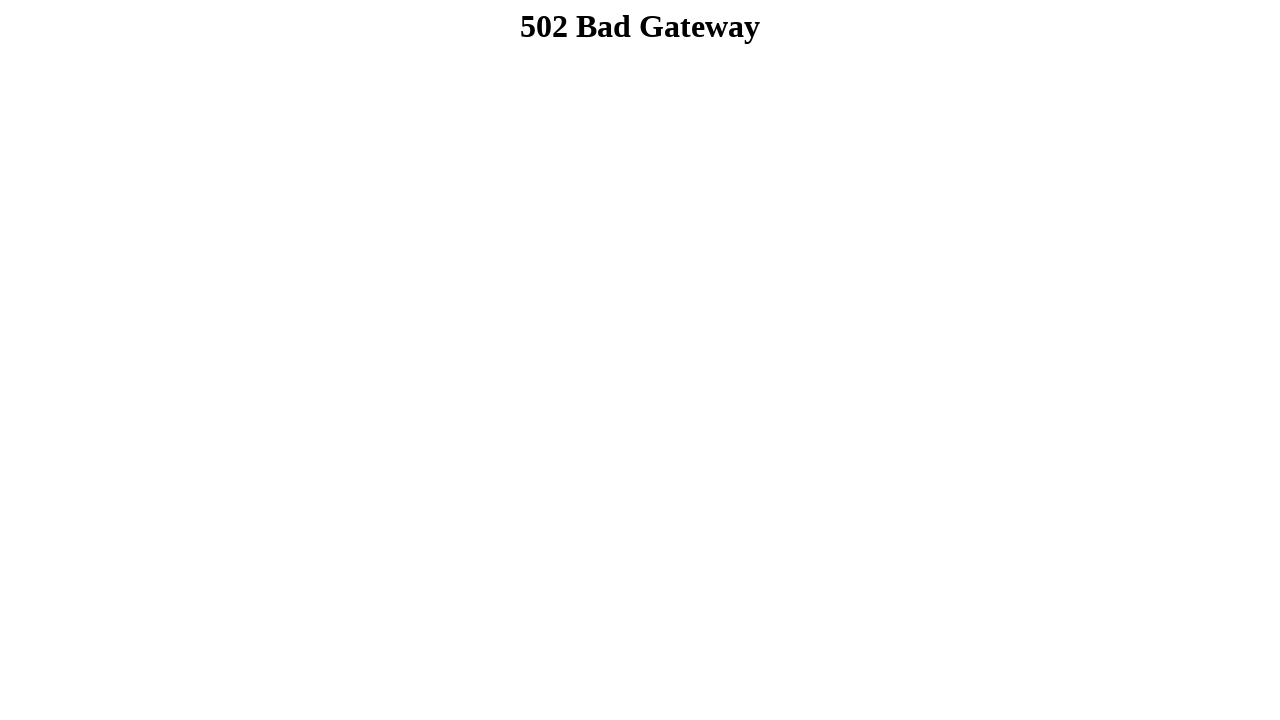

Page load completed
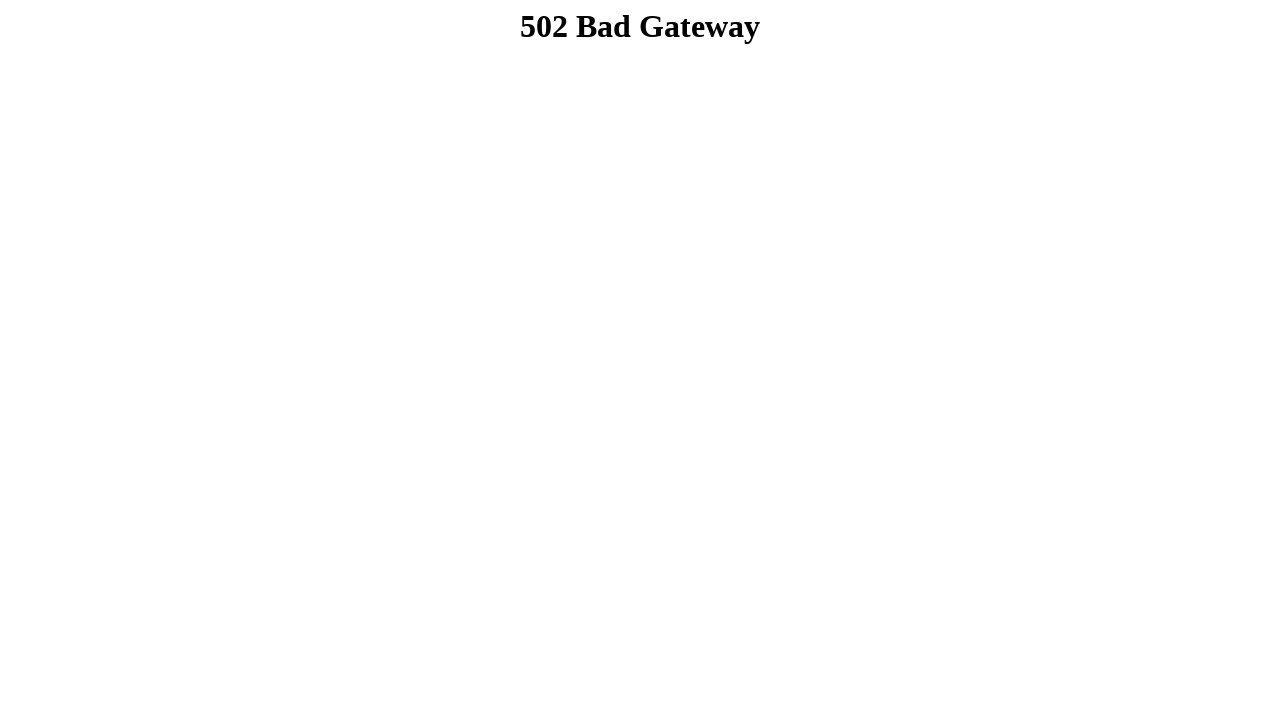

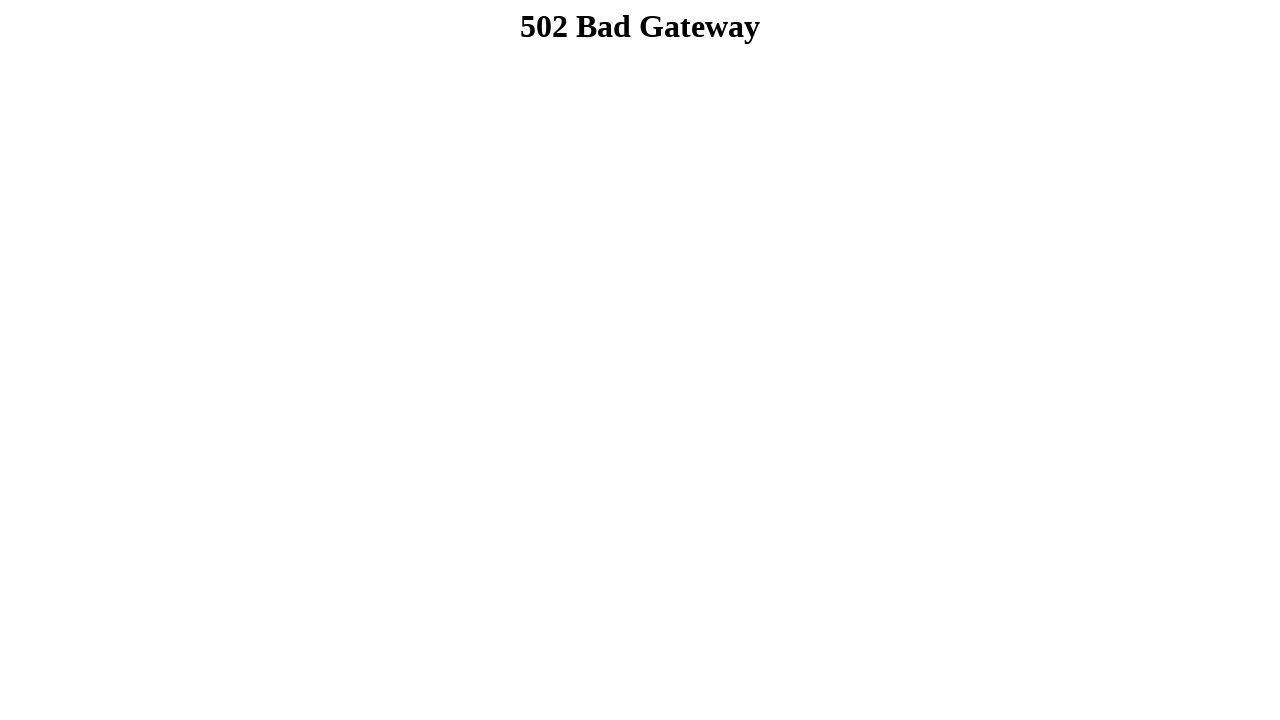